Tests that edits are saved when the input loses focus (blur)

Starting URL: https://demo.playwright.dev/todomvc

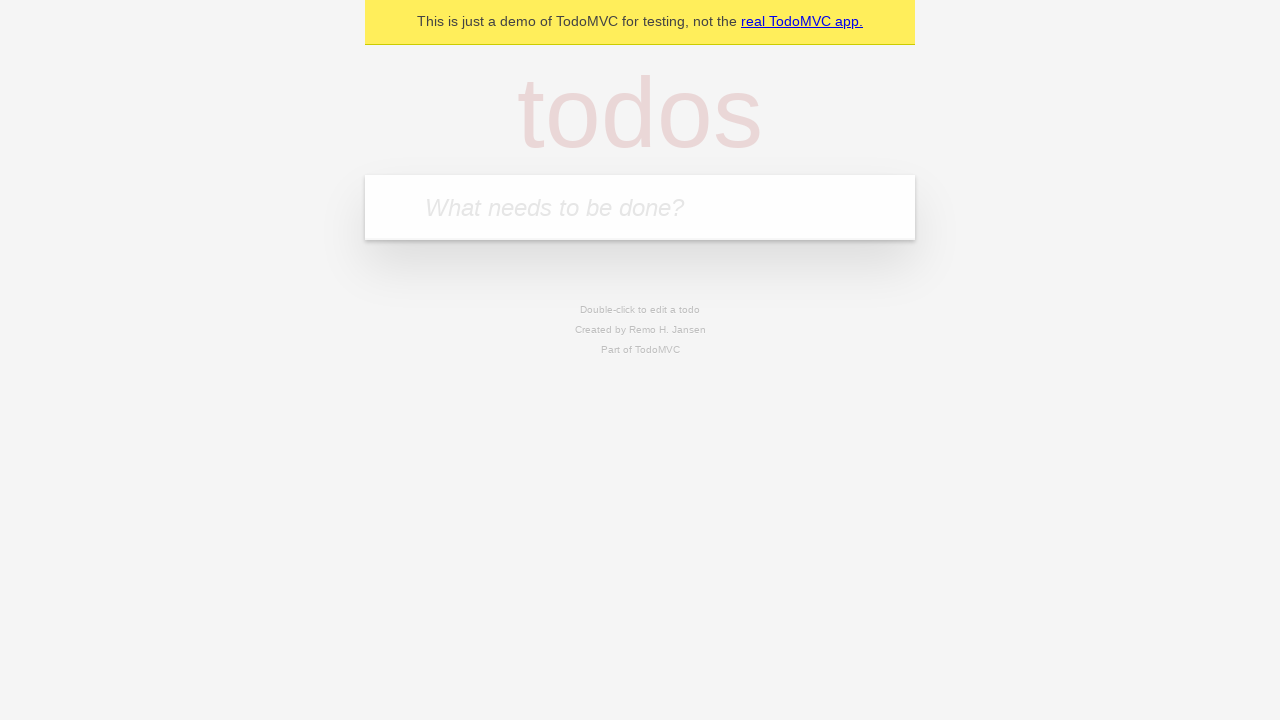

Filled todo input with 'buy some cheese' on internal:attr=[placeholder="What needs to be done?"i]
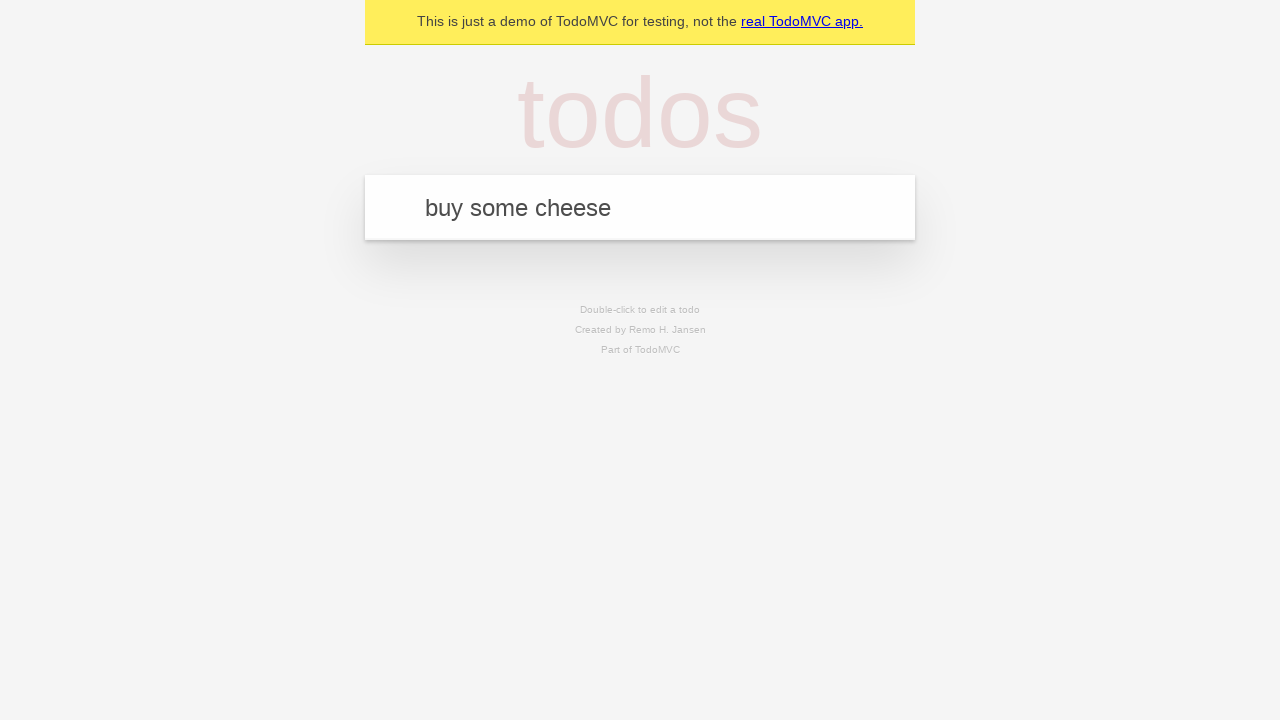

Pressed Enter to create first todo on internal:attr=[placeholder="What needs to be done?"i]
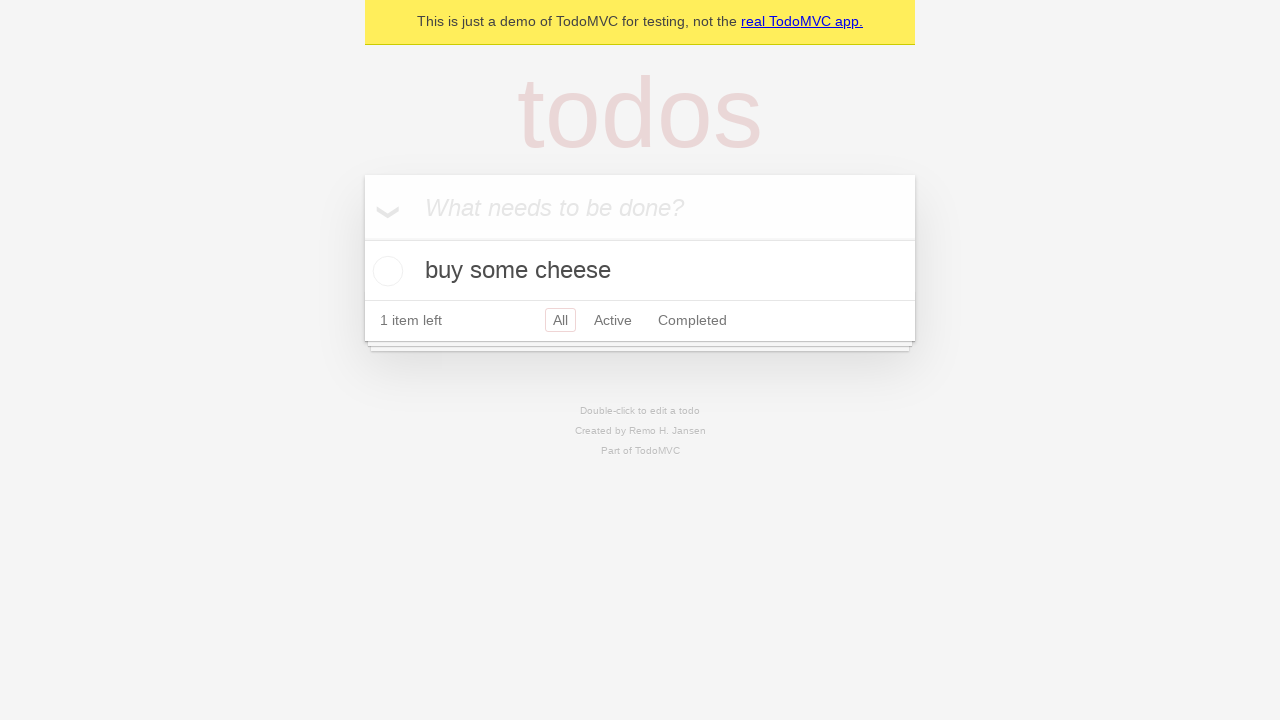

Filled todo input with 'feed the cat' on internal:attr=[placeholder="What needs to be done?"i]
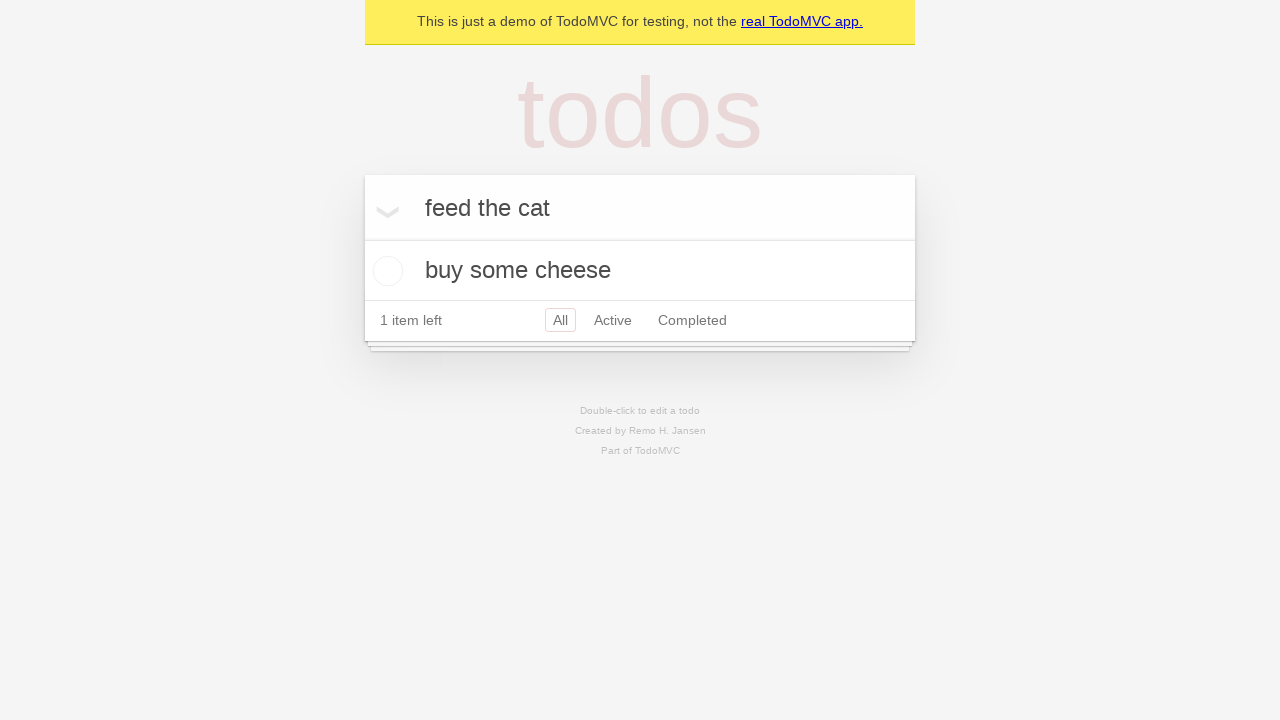

Pressed Enter to create second todo on internal:attr=[placeholder="What needs to be done?"i]
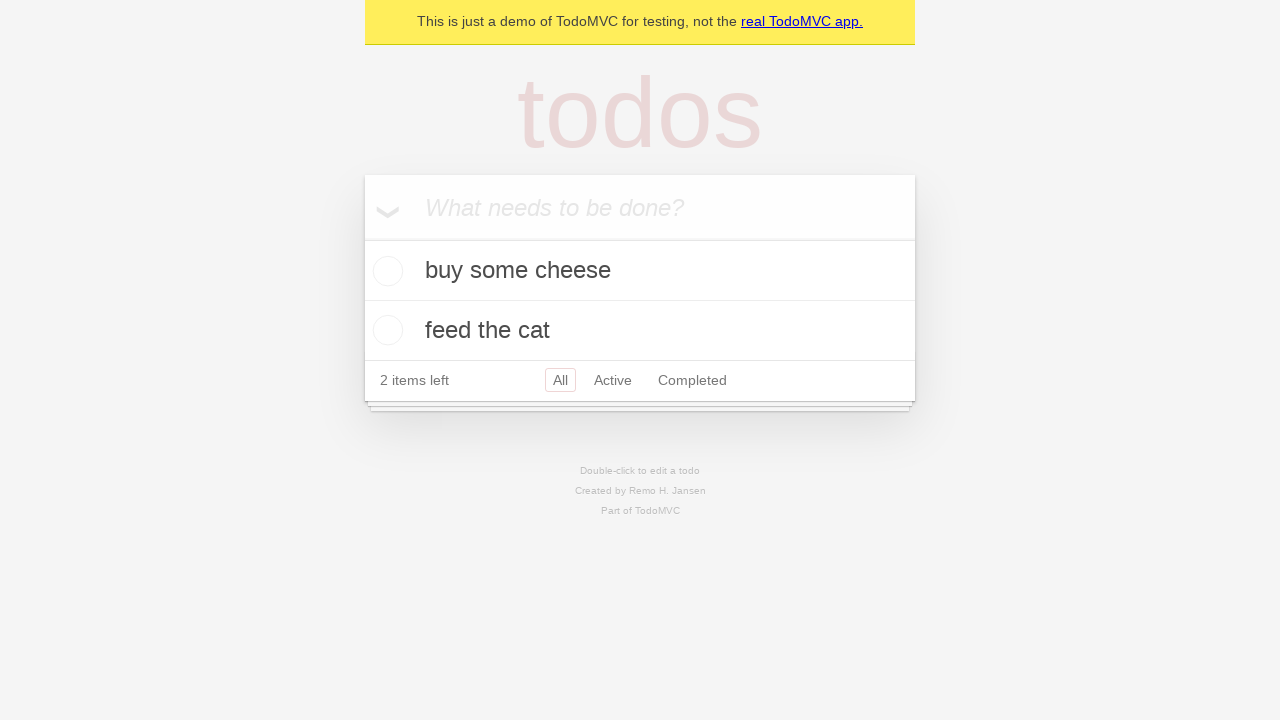

Filled todo input with 'book a doctors appointment' on internal:attr=[placeholder="What needs to be done?"i]
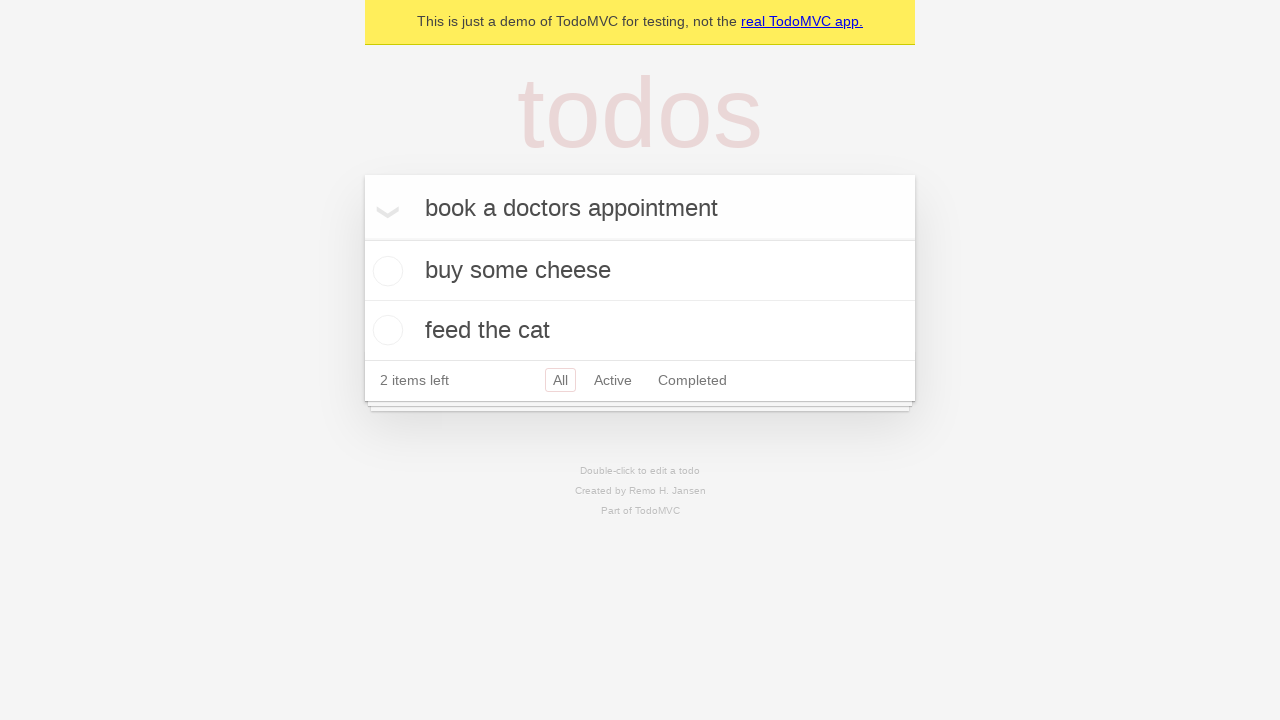

Pressed Enter to create third todo on internal:attr=[placeholder="What needs to be done?"i]
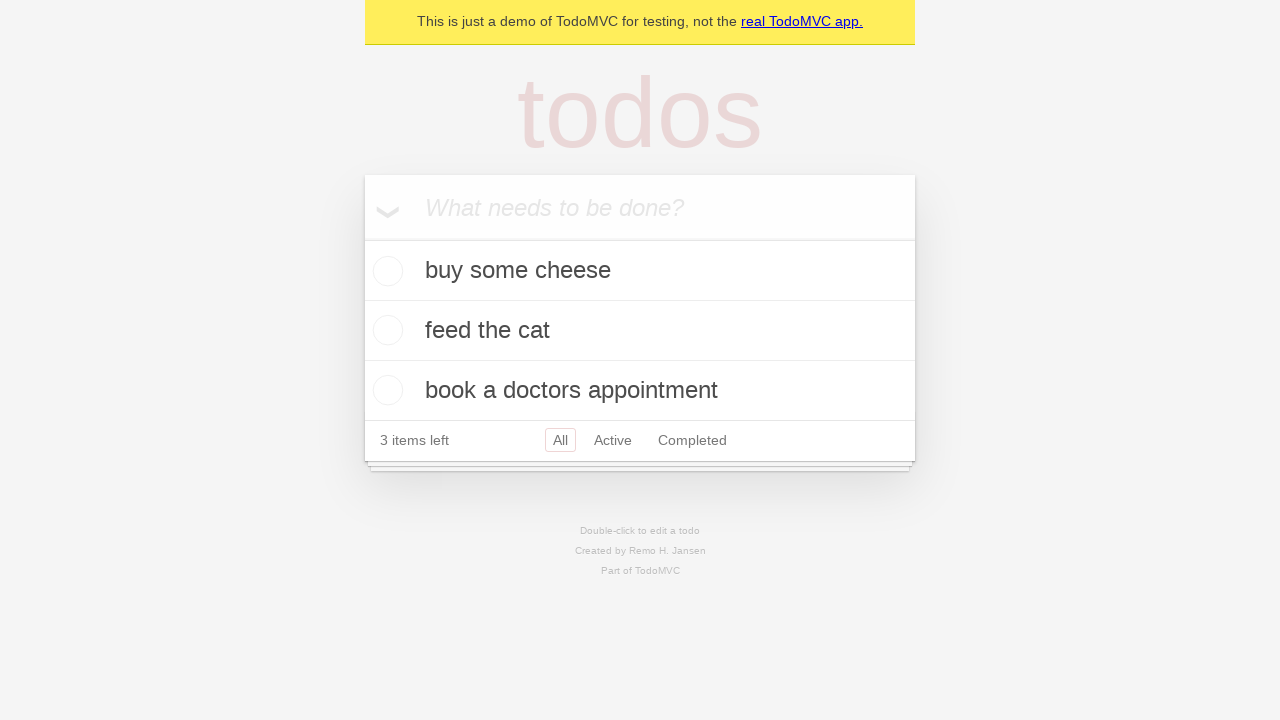

Double-clicked second todo item to enter edit mode at (640, 331) on internal:testid=[data-testid="todo-item"s] >> nth=1
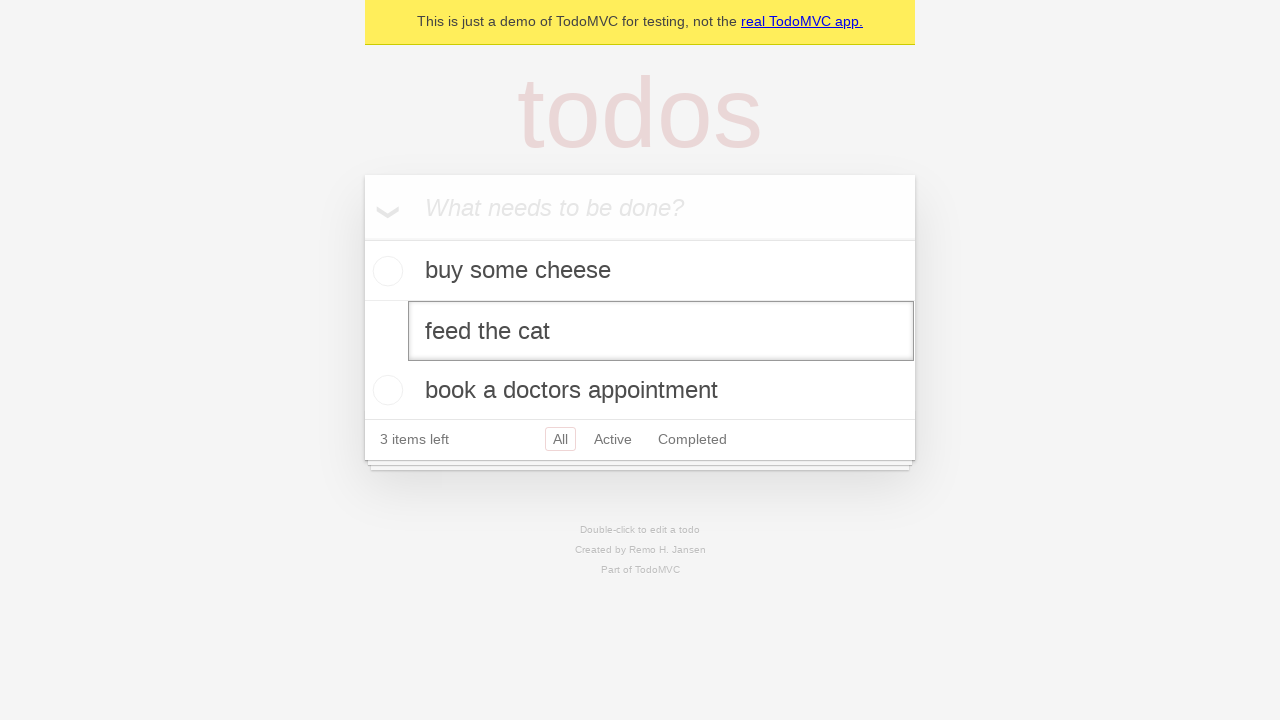

Edited second todo text to 'buy some sausages' on internal:testid=[data-testid="todo-item"s] >> nth=1 >> internal:role=textbox[nam
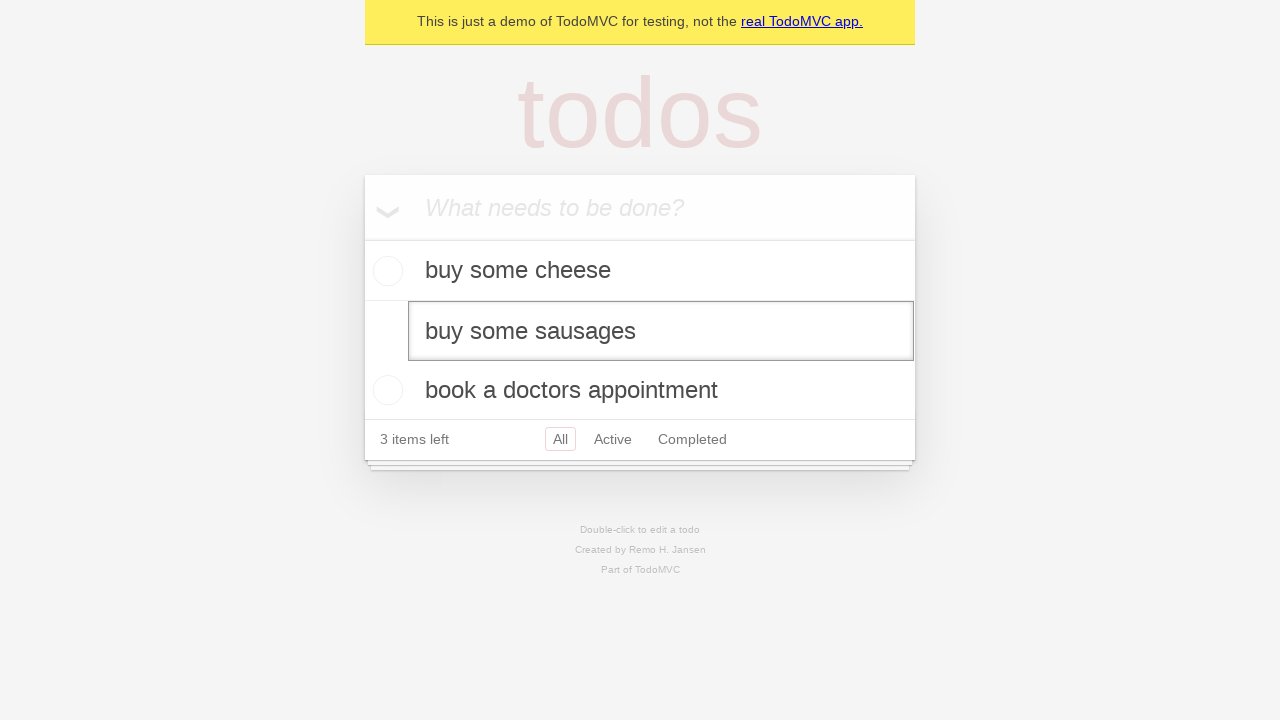

Triggered blur event on edit input to save changes
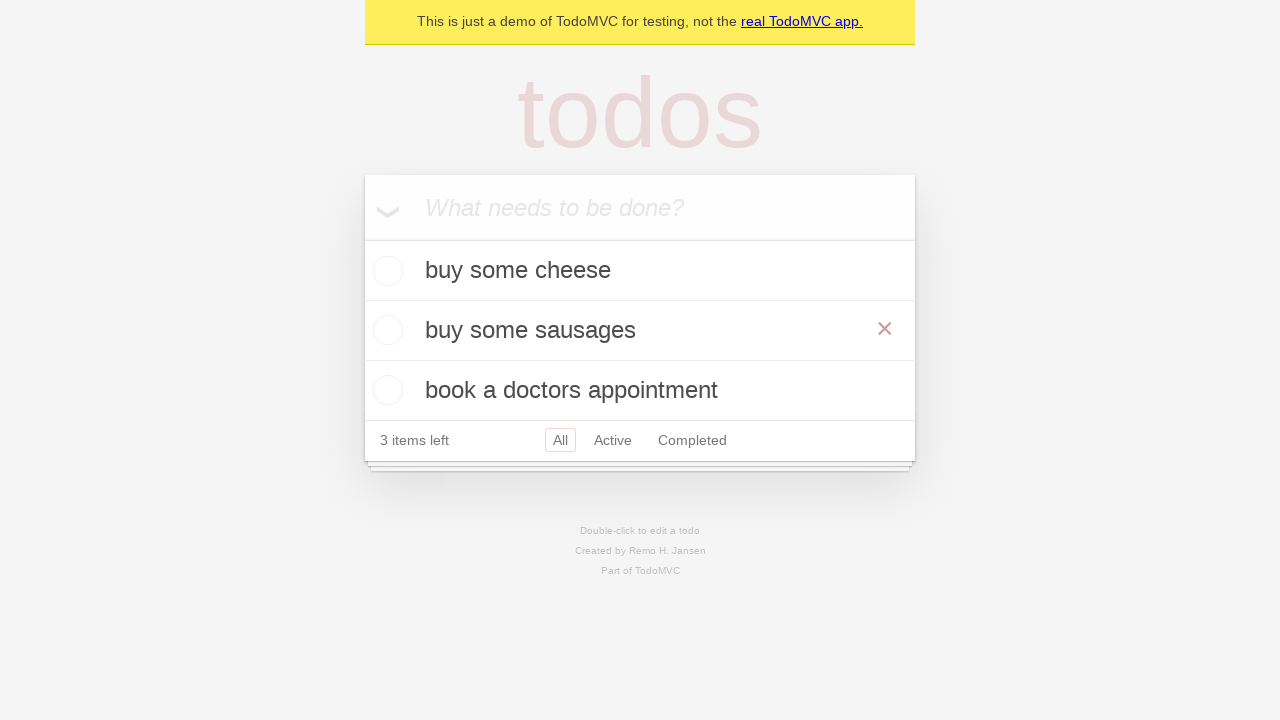

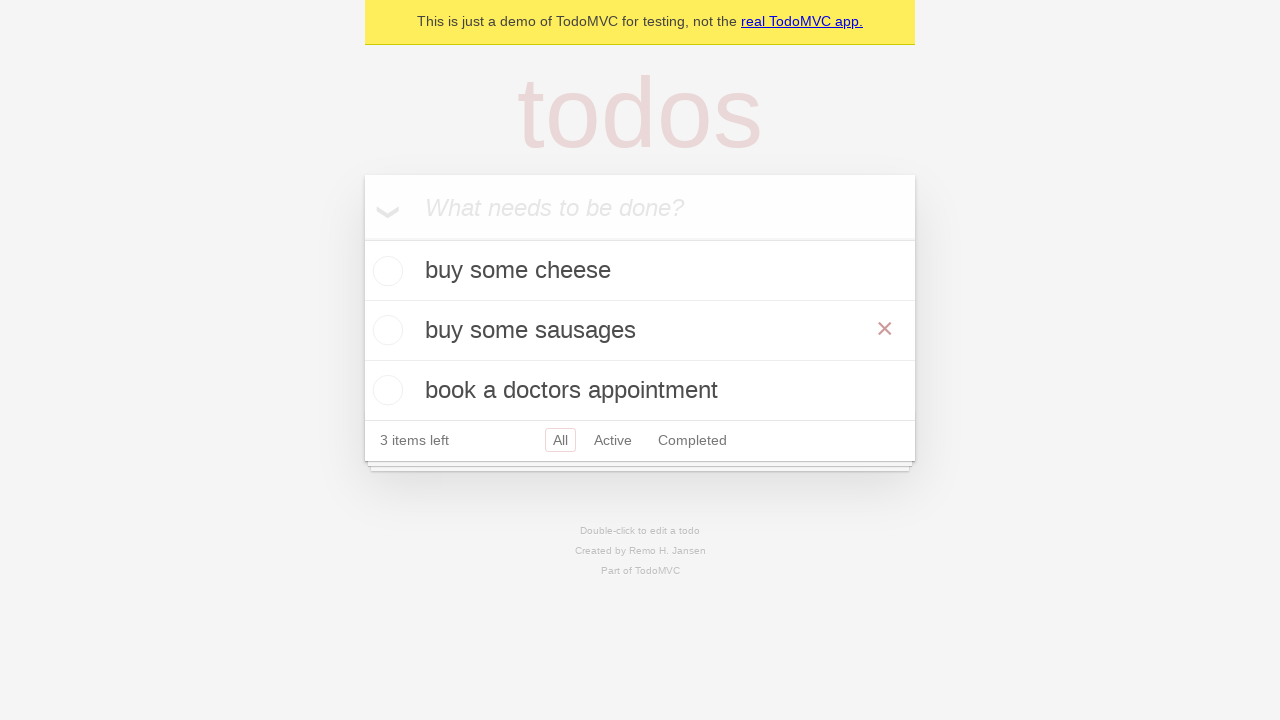